Navigates through the GPO website to browse Congressional hearings by clicking through links to reach the 115th Congress Senate Appropriations Committee hearings

Starting URL: http://www.gpo.gov/fdsys/browse/collection.action?collectionCode=CHRG

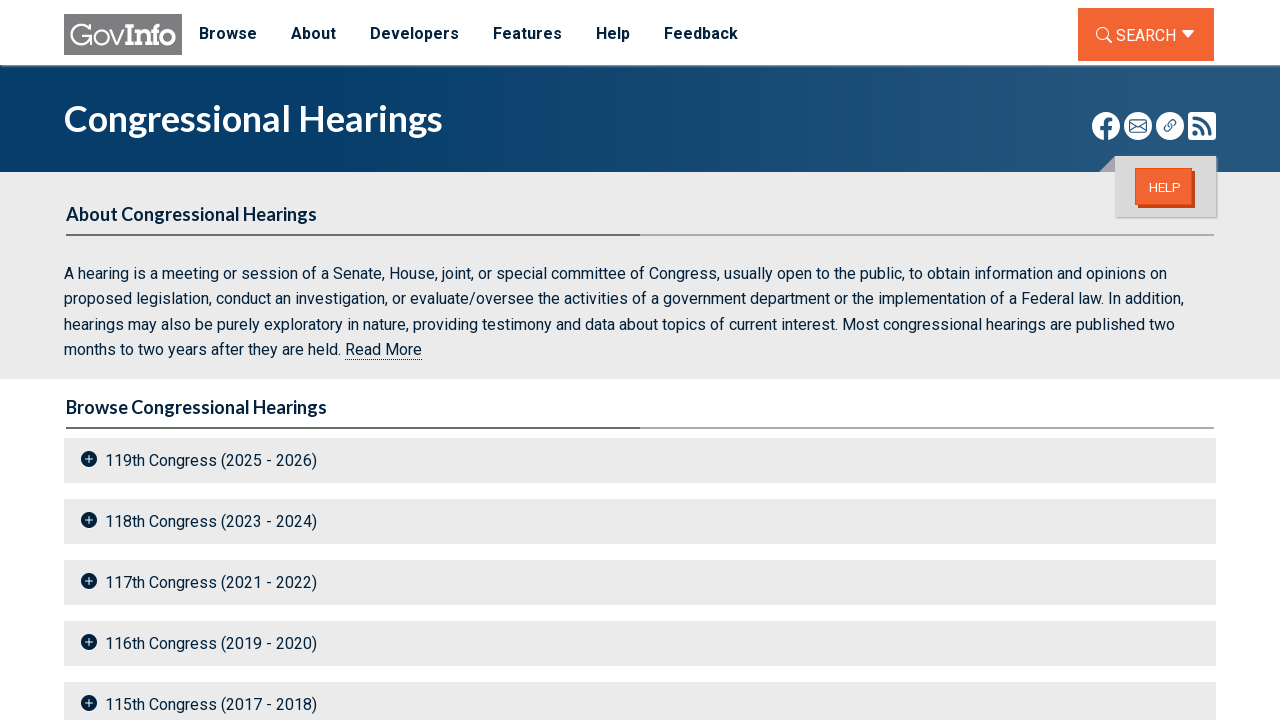

Clicked on 115th Congress link at (640, 699) on text=115th Congress
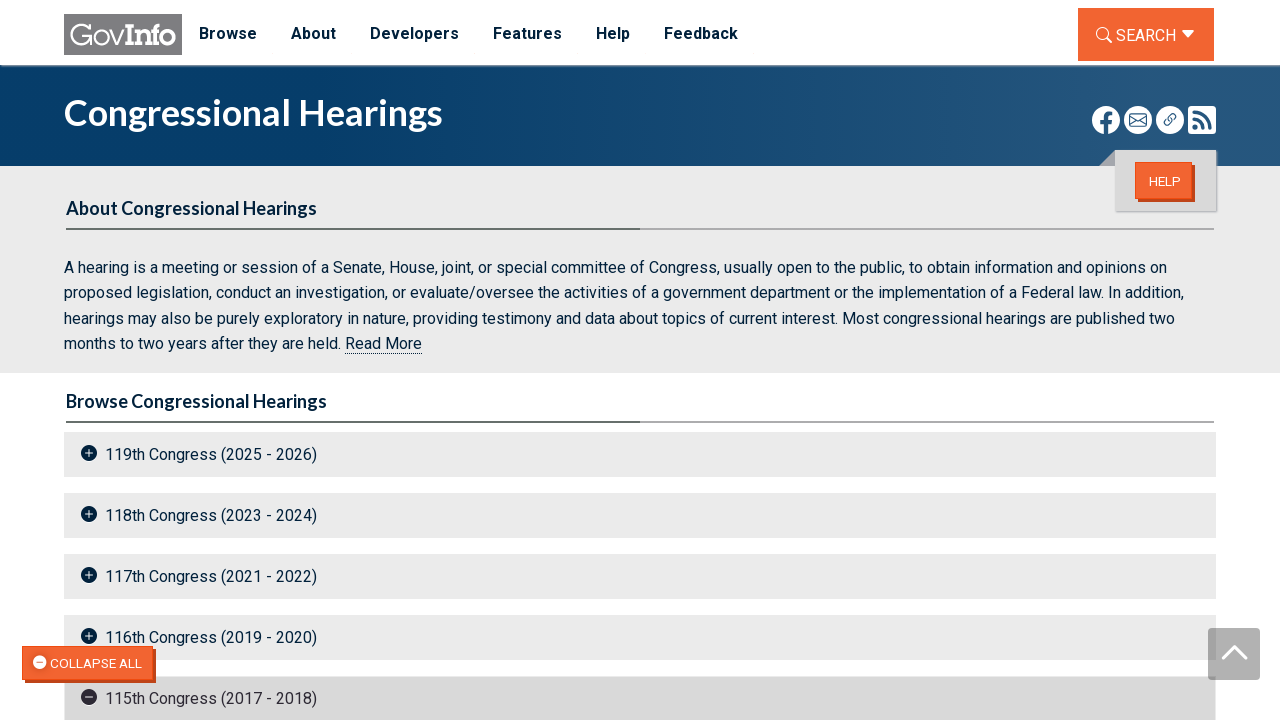

Clicked on Senate Hearings link at (640, 361) on text=Senate Hearings
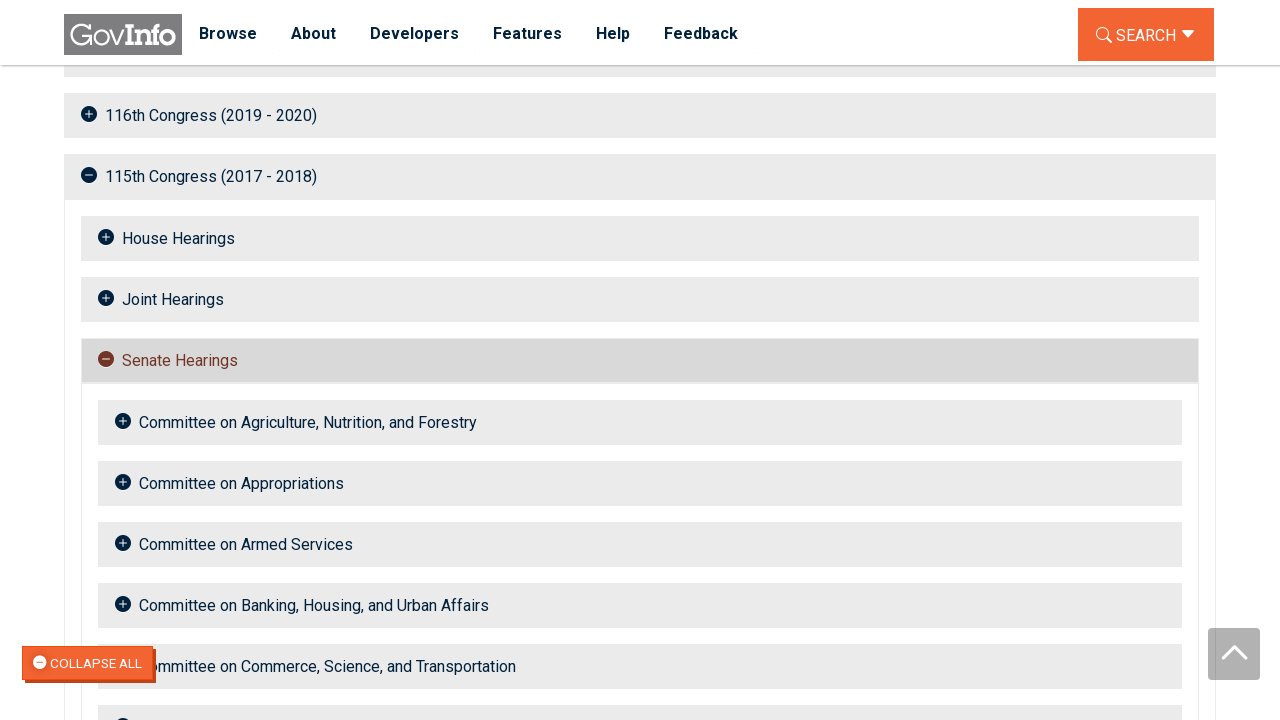

Waited for Senate Hearings page to load
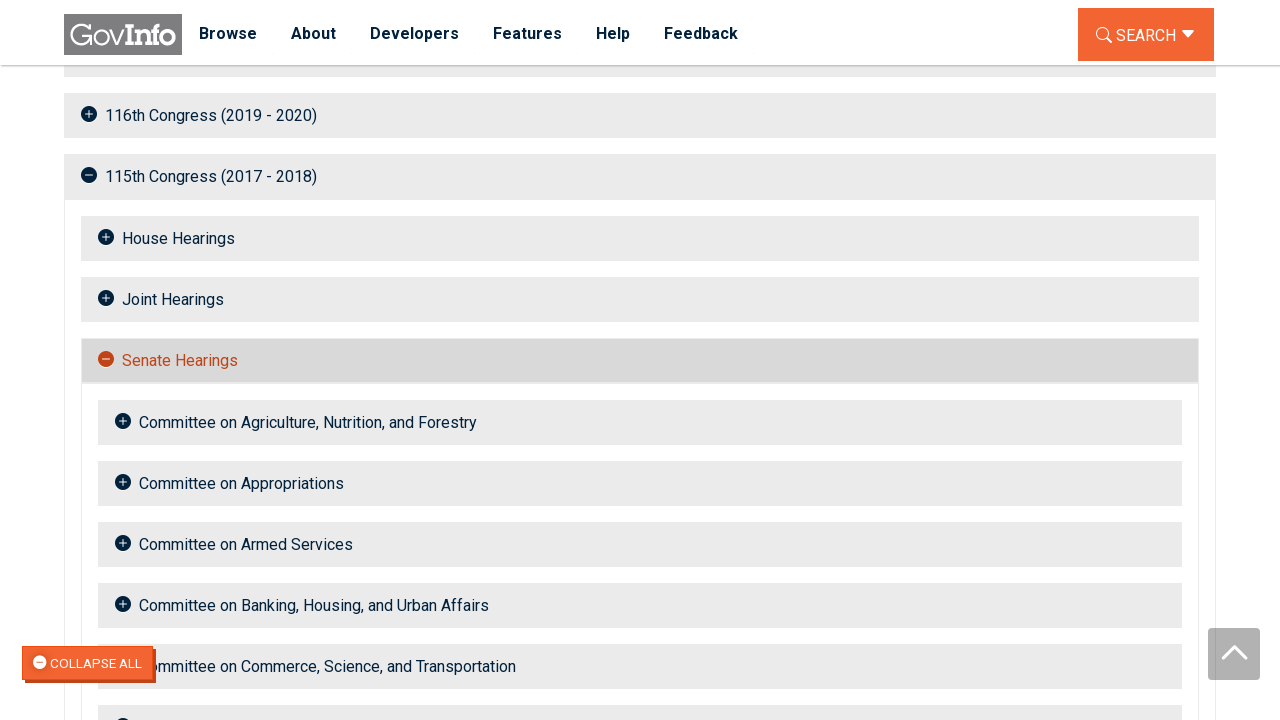

Clicked on Appropriations Committee link at (640, 484) on text=Appropriations
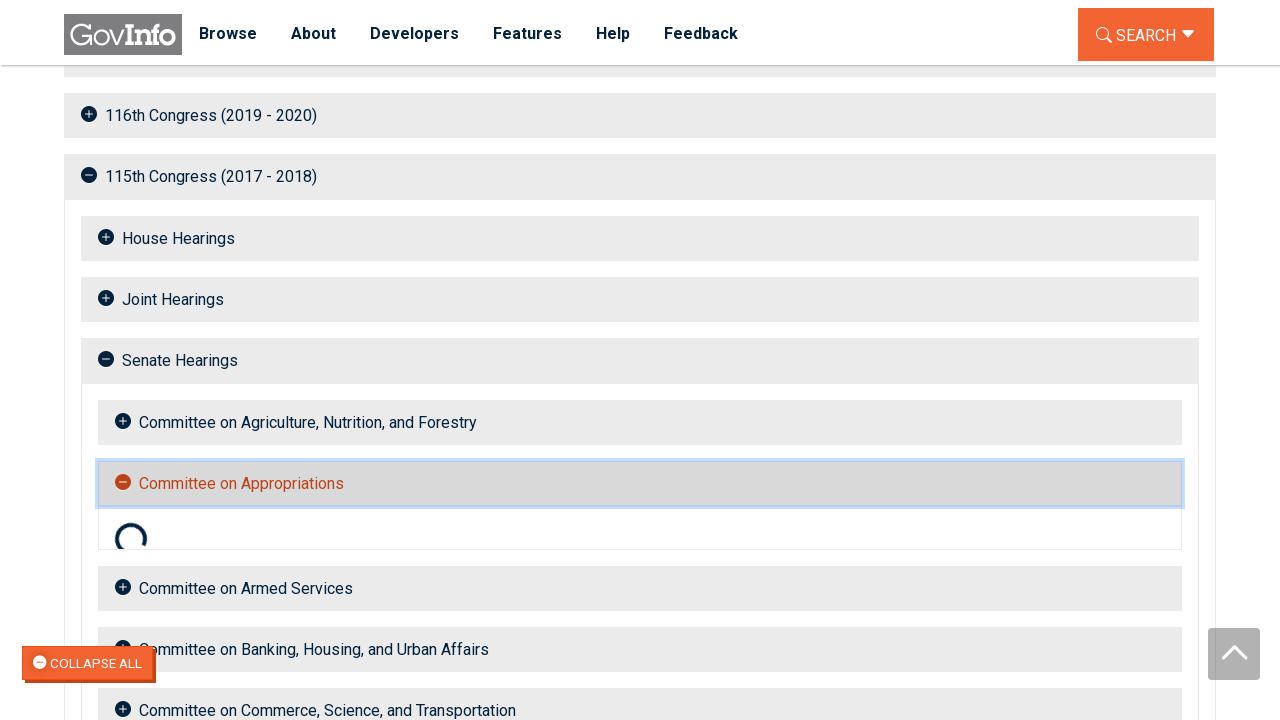

Clicked on the first Text link to view hearing document at (991, 599) on a:has-text('Text') >> nth=0
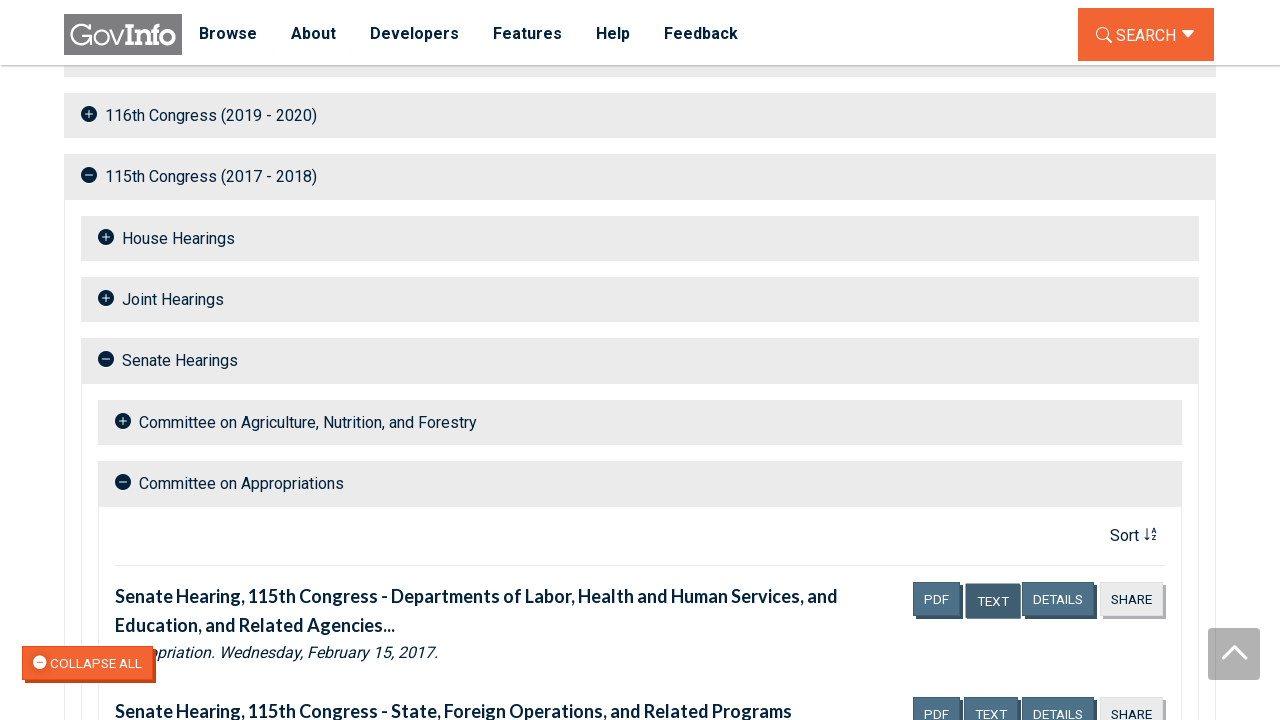

Waited for document to open
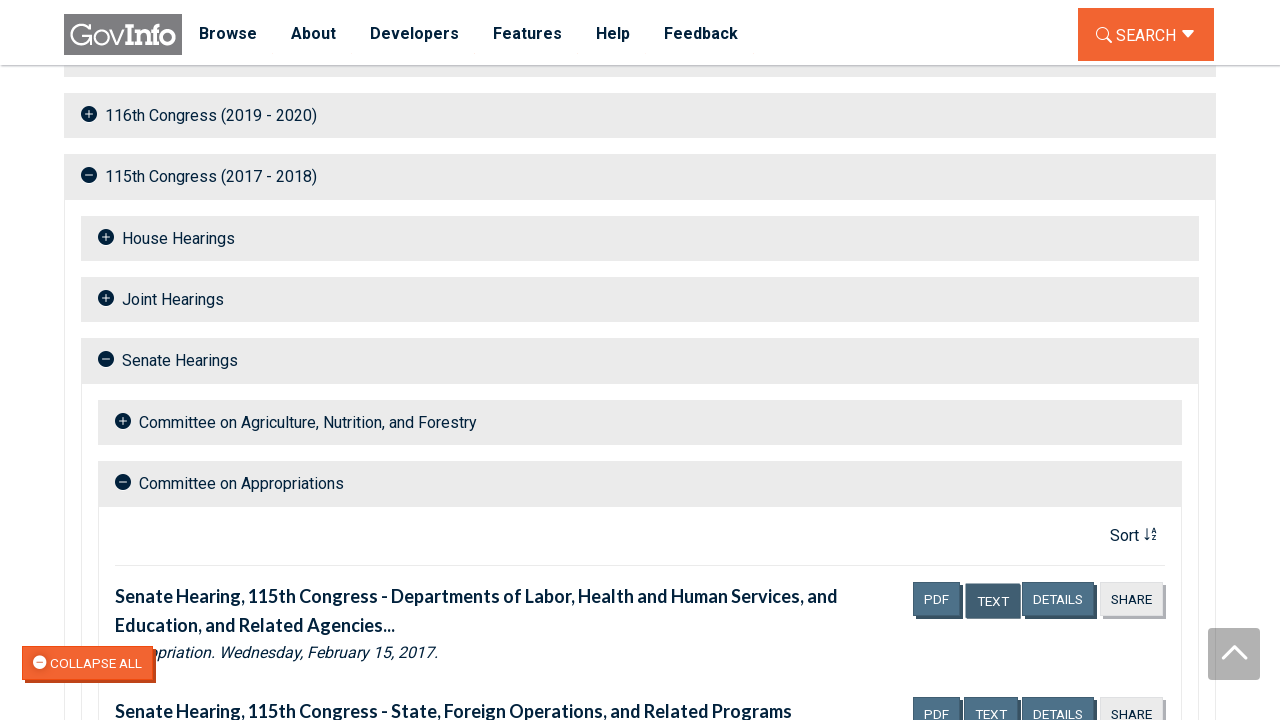

Navigated back to Congressional hearings list
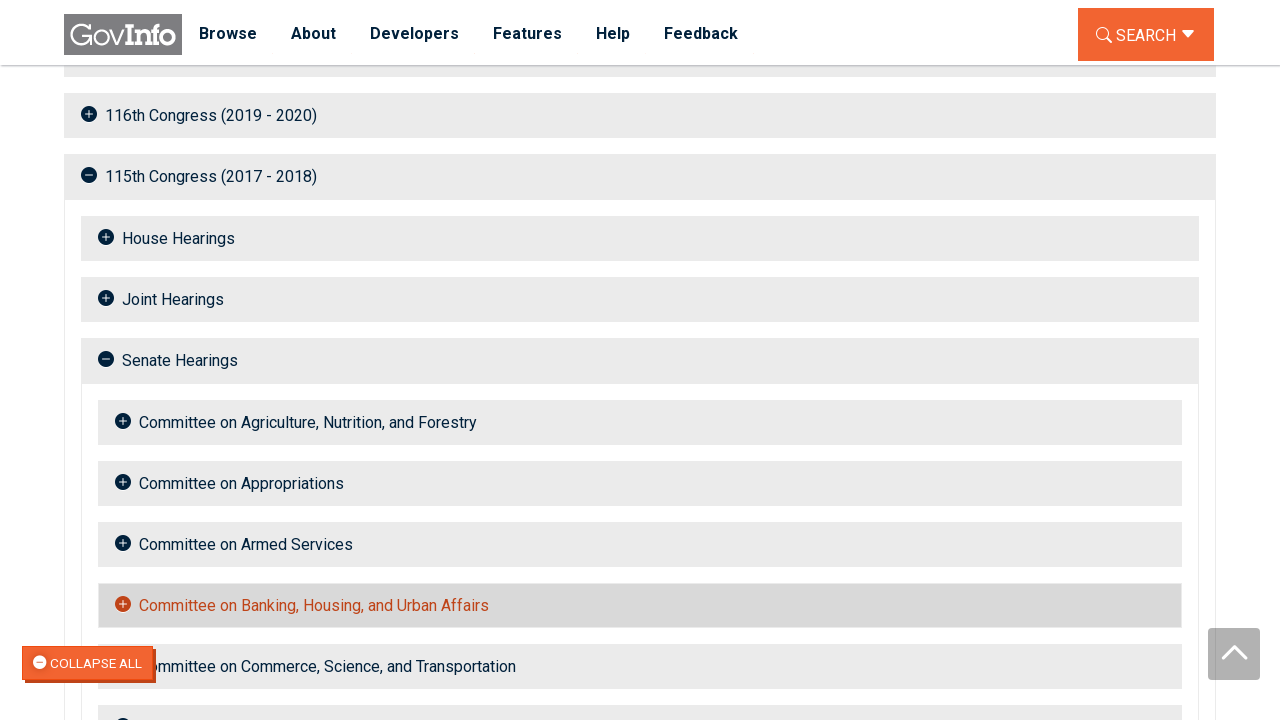

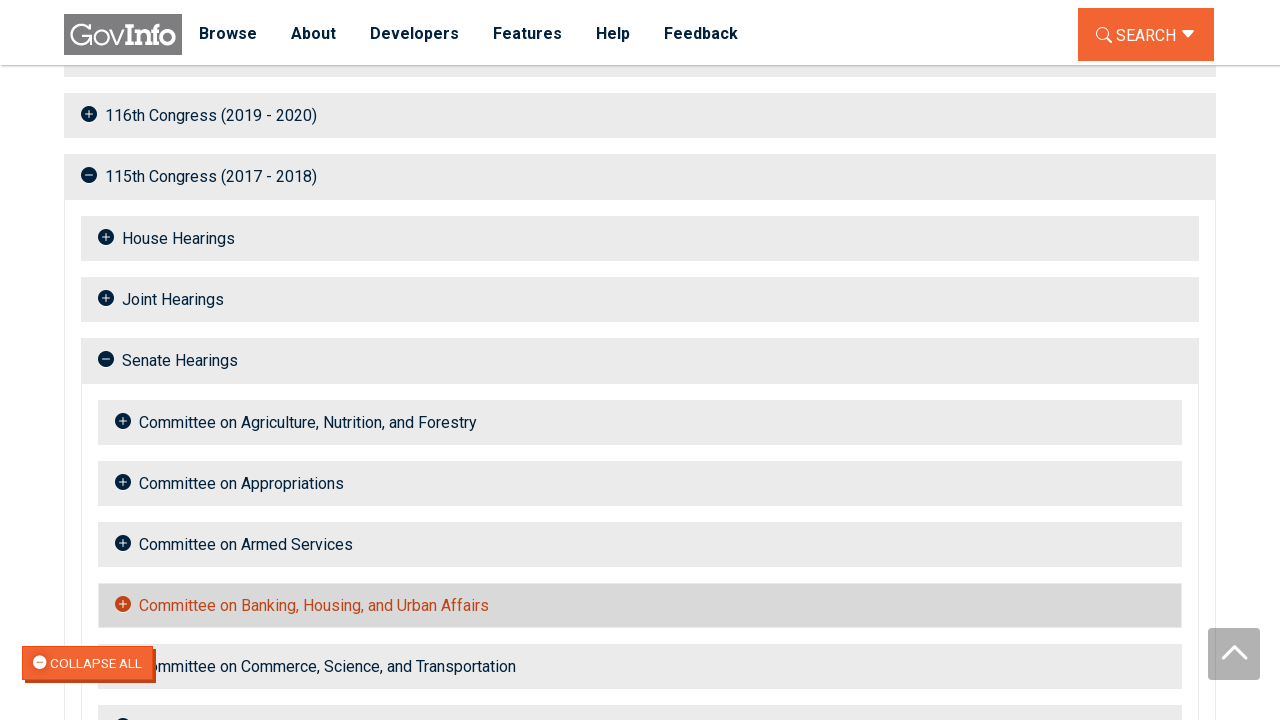